Tests drag and drop functionality within an iframe by dragging a source element onto a target drop zone

Starting URL: https://jqueryui.com/droppable/

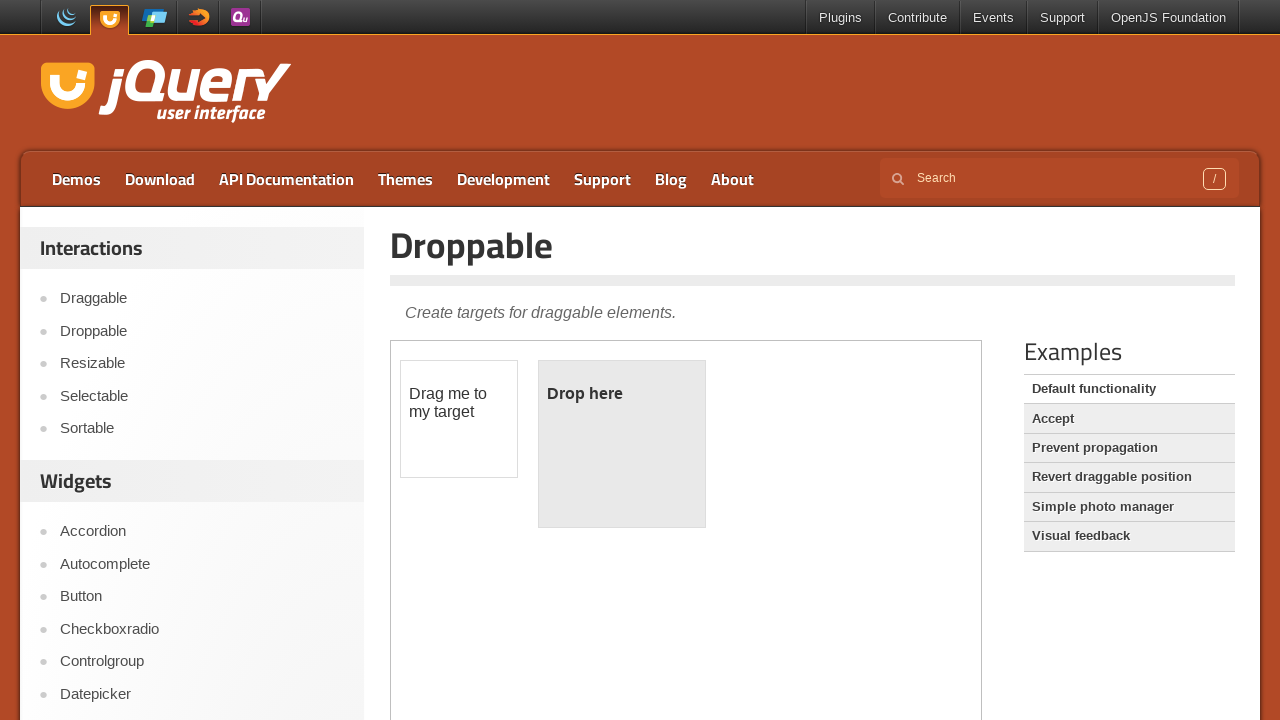

Located the iframe containing the drag-drop demo
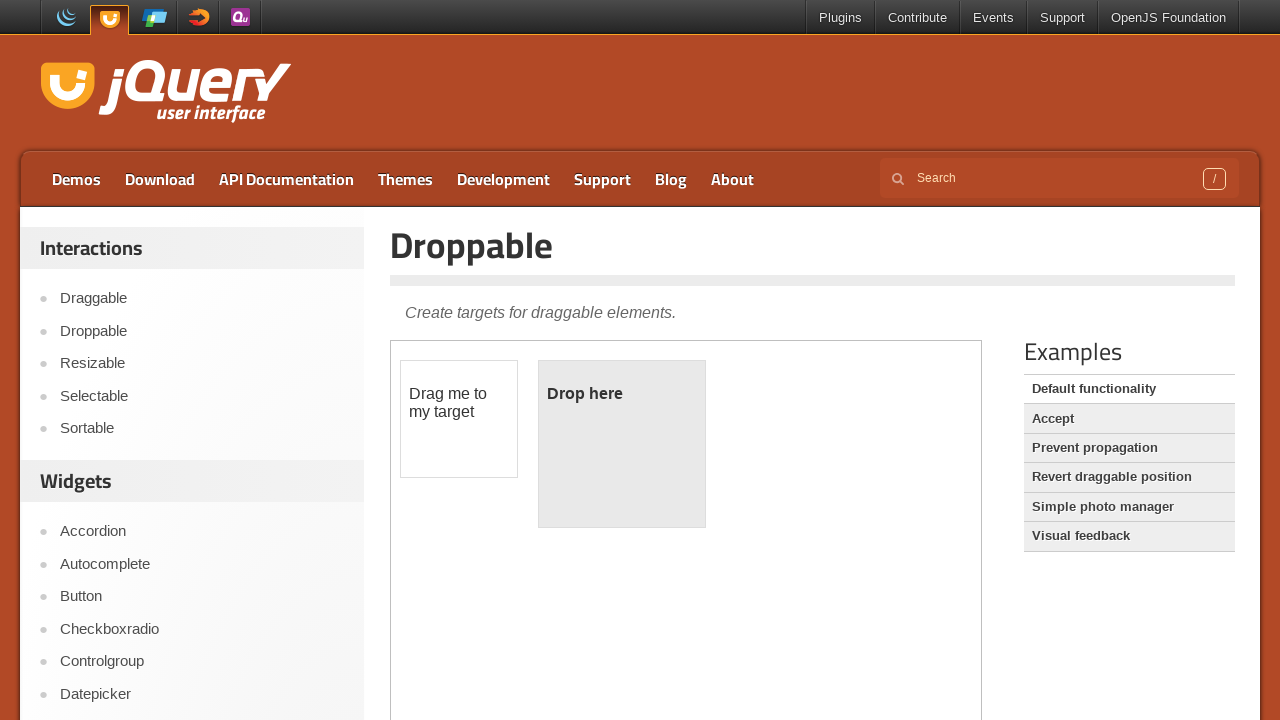

Dragged the source element onto the target drop zone within the iframe at (622, 444)
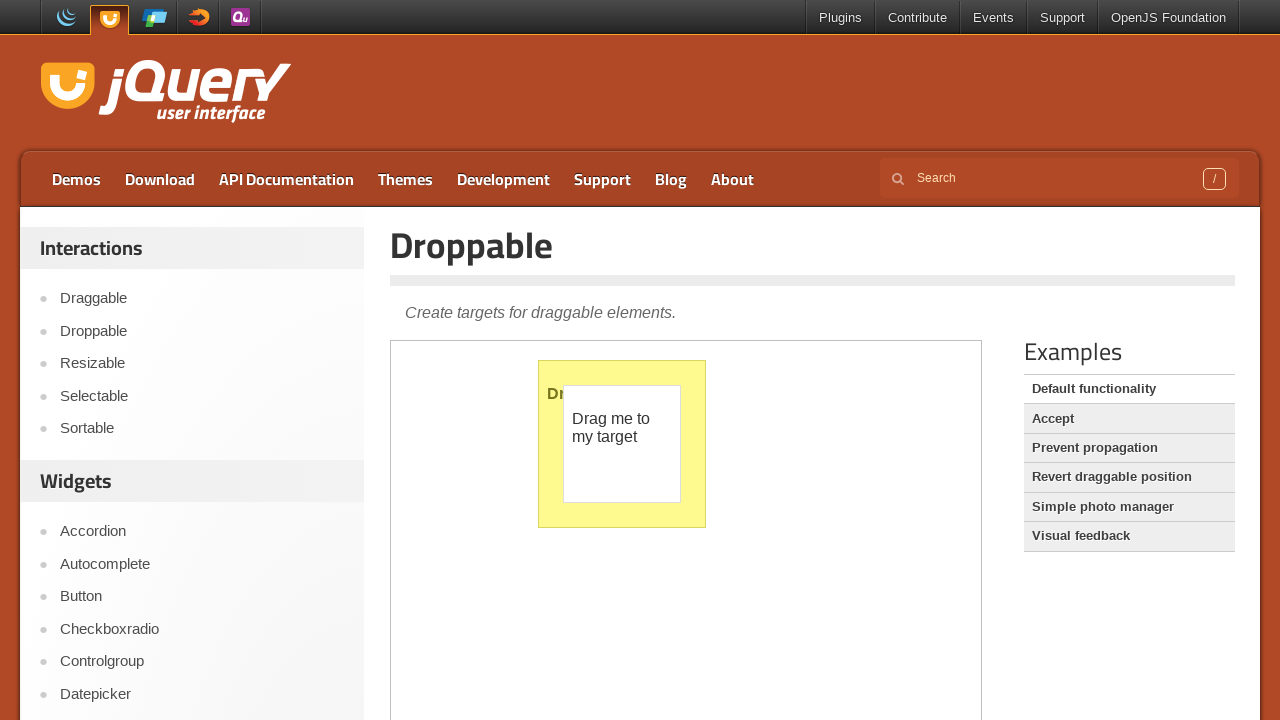

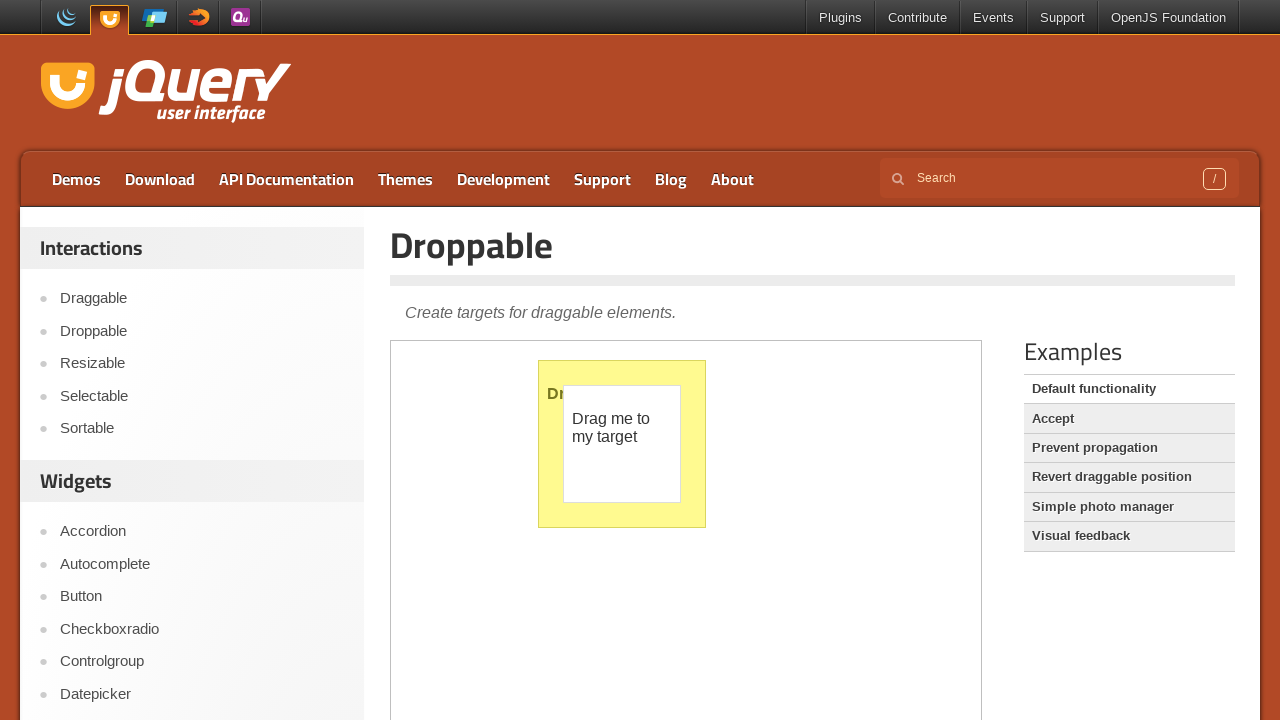